Tests JavaScript alert handling by clicking a button that triggers an alert and then accepting (dismissing) the alert

Starting URL: https://the-internet.herokuapp.com/javascript_alerts

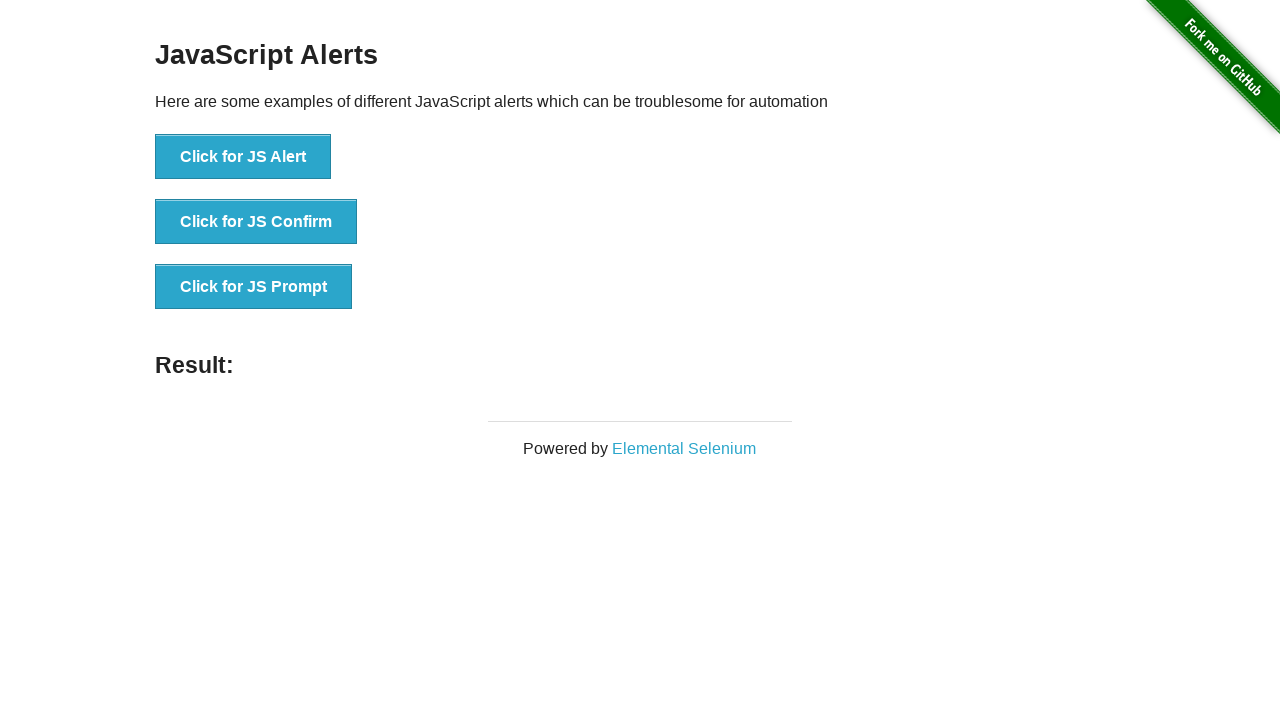

Set up dialog handler to accept alerts
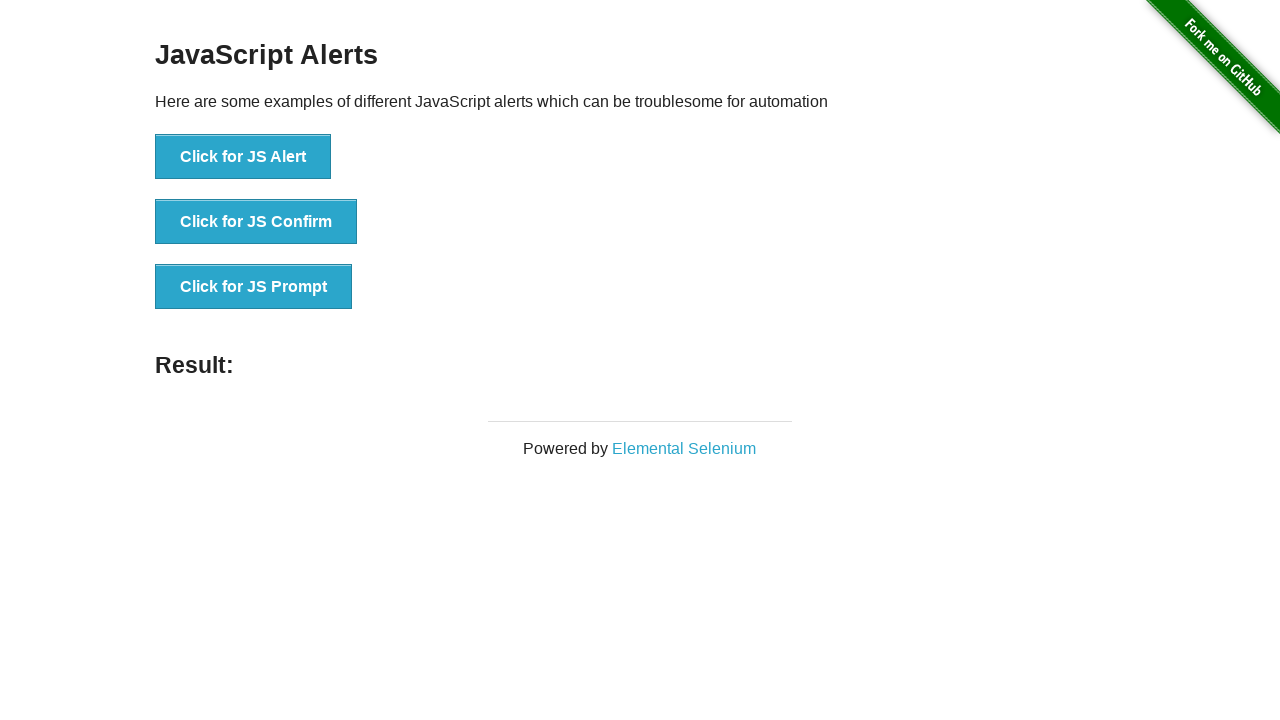

Clicked the Alert button to trigger JavaScript alert at (243, 157) on xpath=//button[contains(text(),'Alert')]
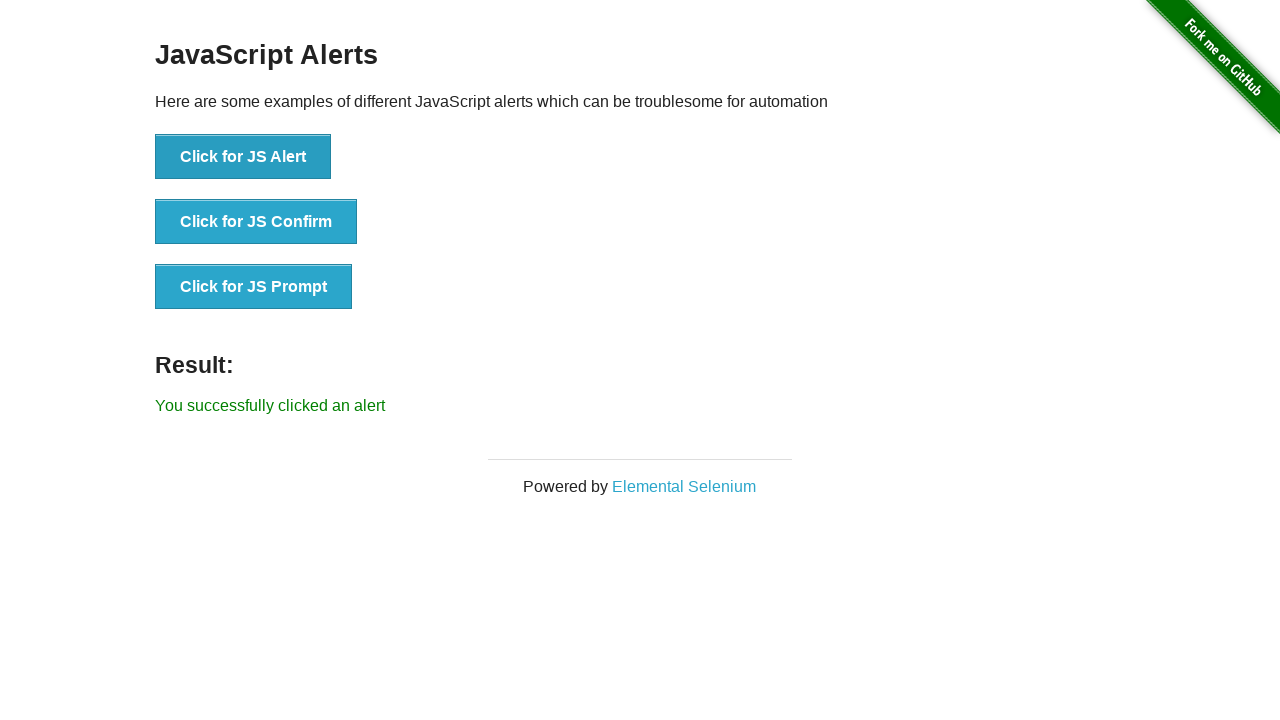

Alert was accepted and result element loaded
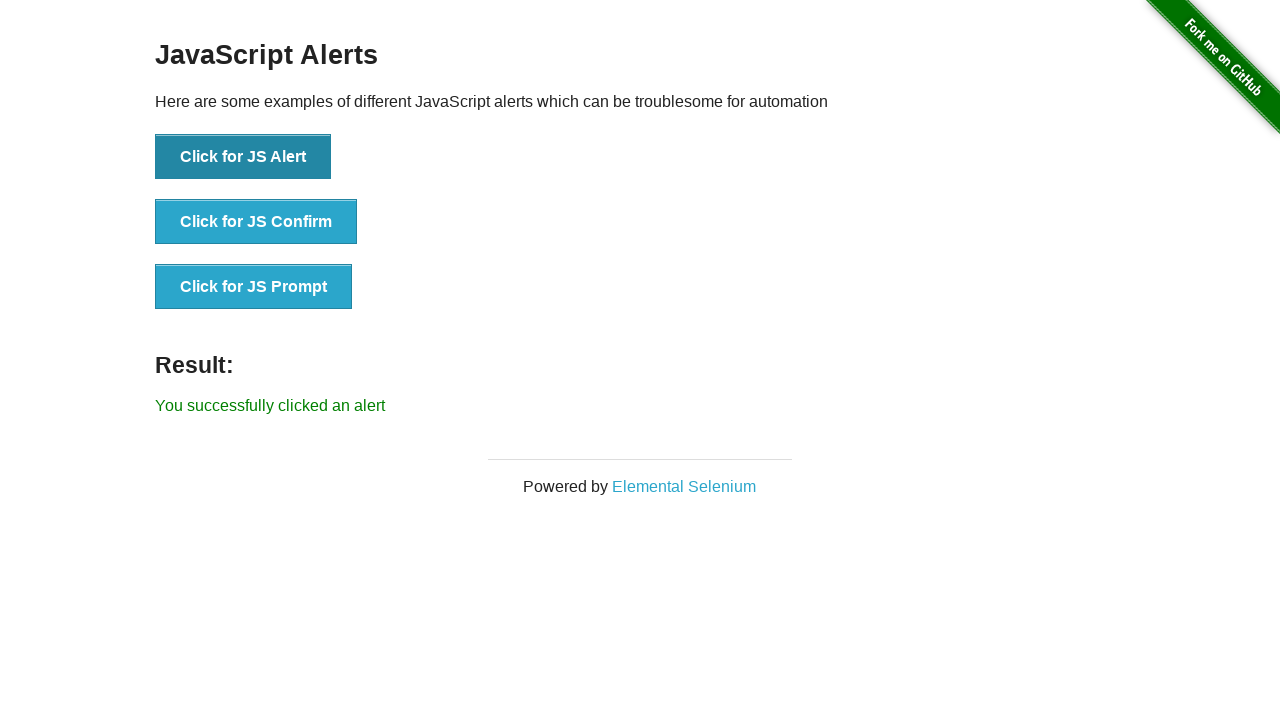

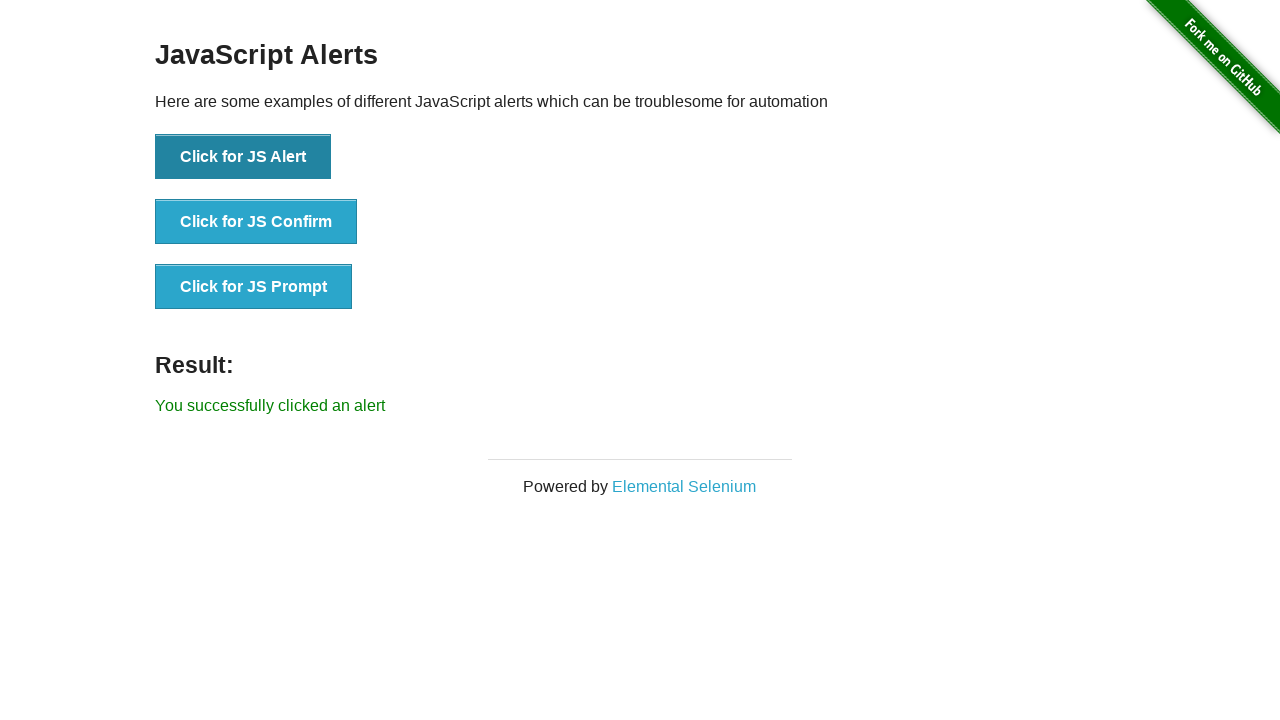